Navigates to the Elverys sports retail website homepage and waits for the page to load.

Starting URL: https://www.elverys.ie/

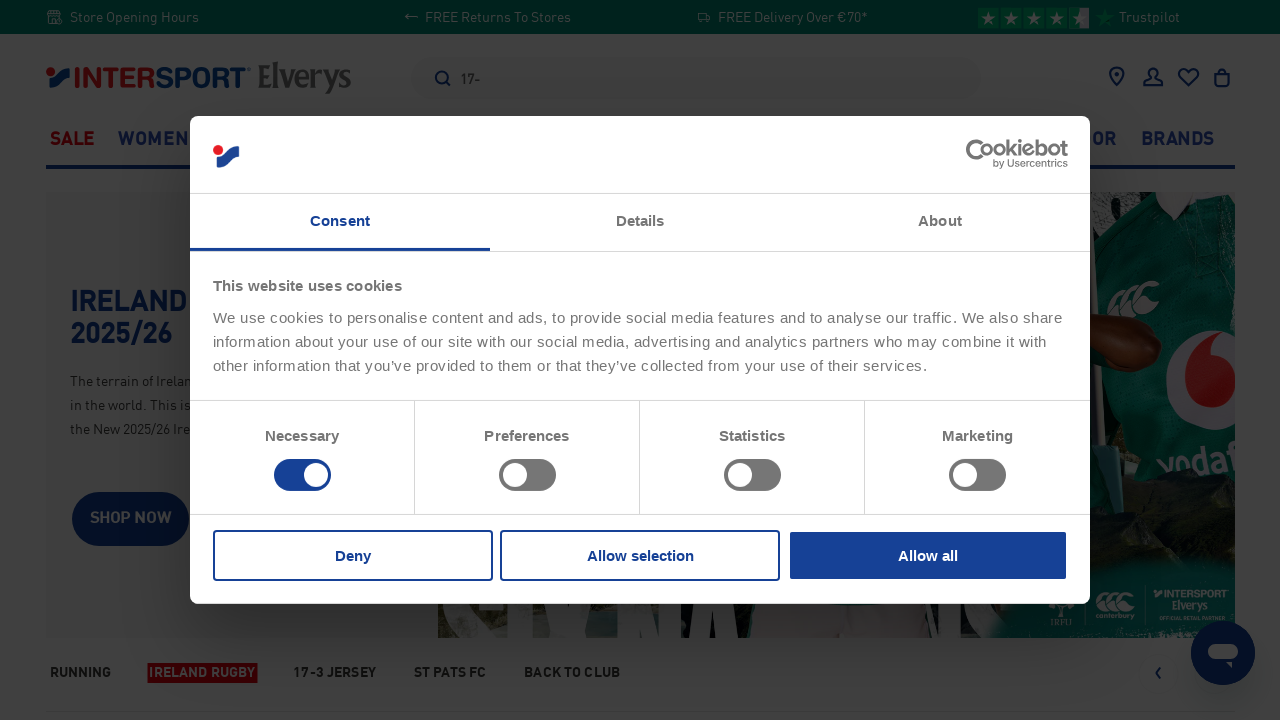

Waited for page to reach domcontentloaded state
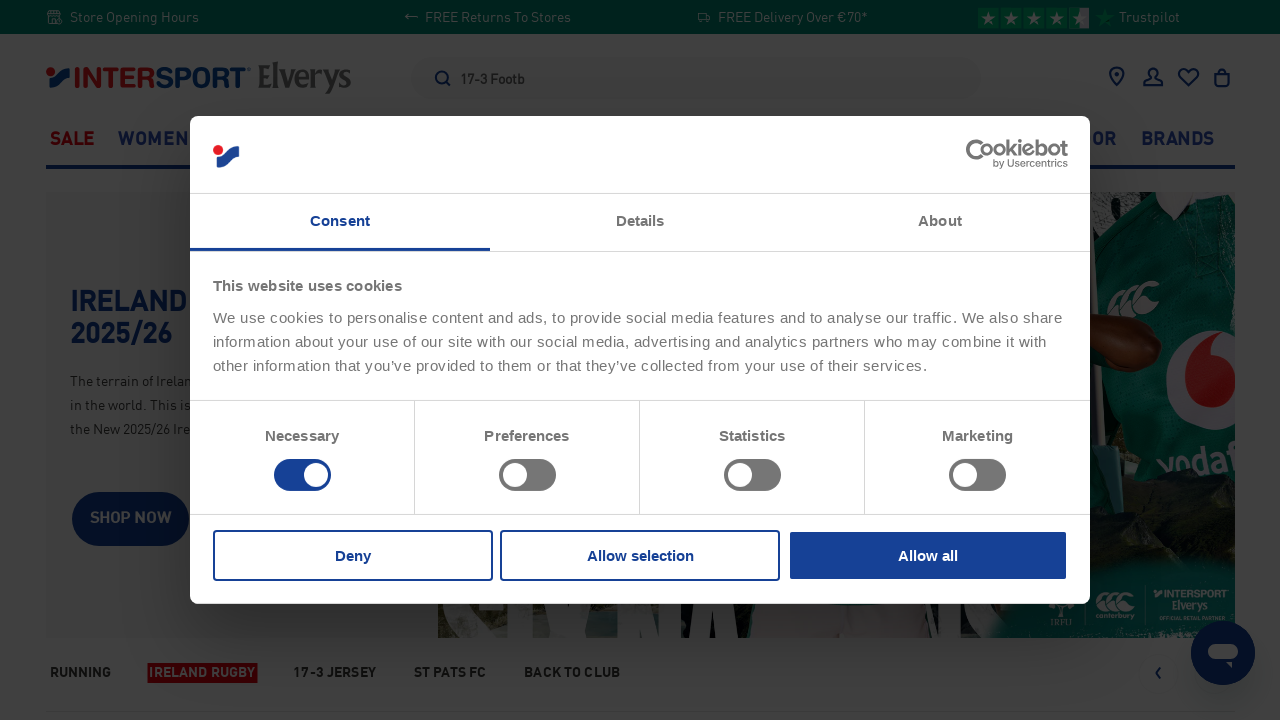

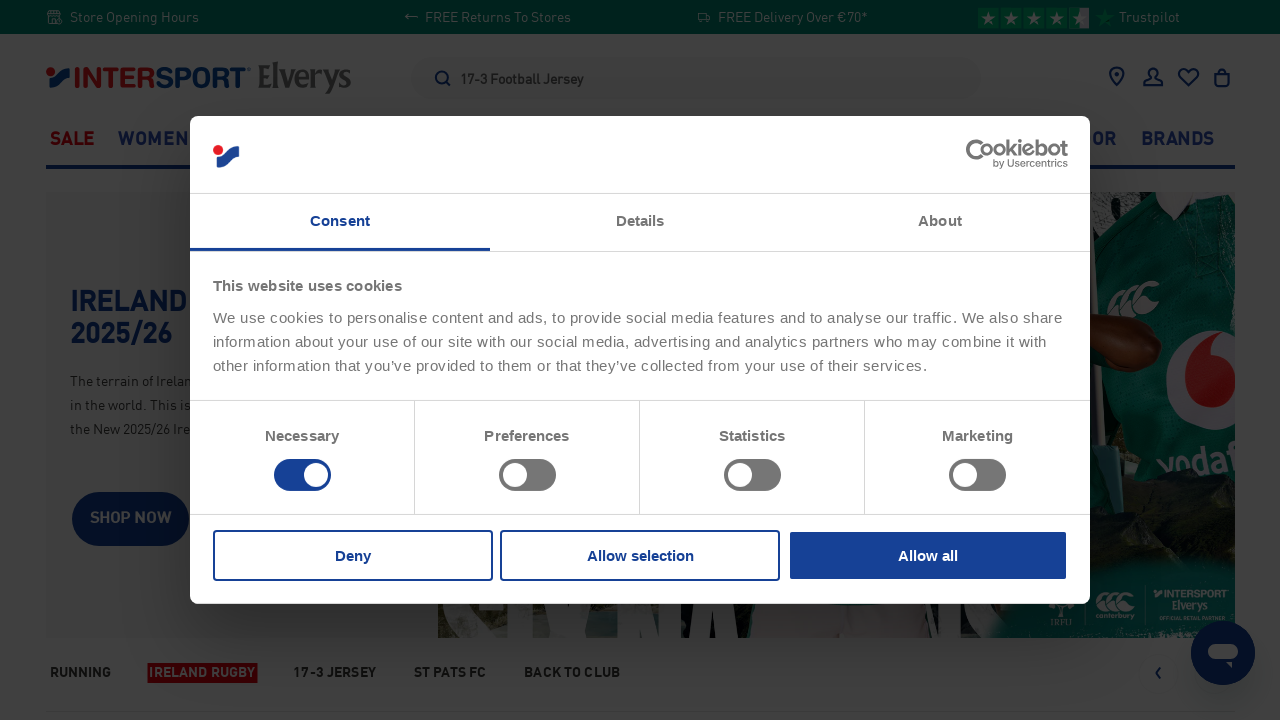